Tests opting out of A/B tests by adding an opt-out cookie on the target page, refreshing, and verifying the page shows "No A/B Test" heading.

Starting URL: http://the-internet.herokuapp.com/abtest

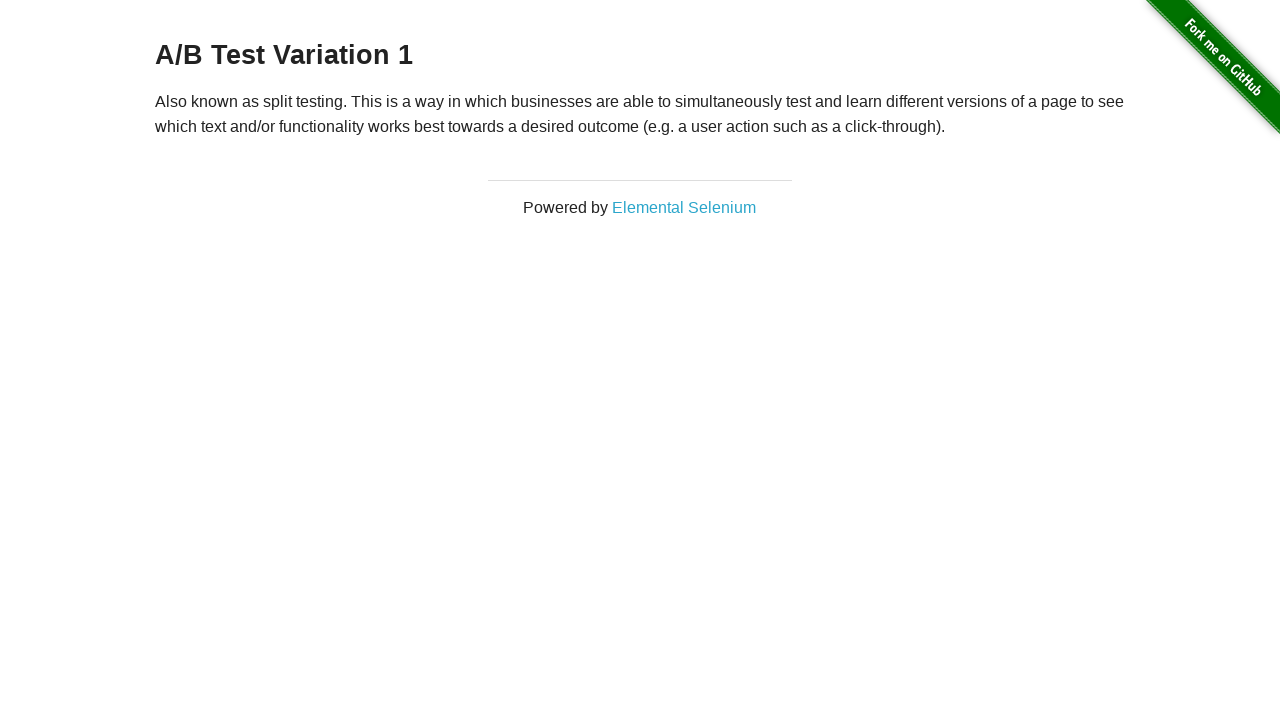

Located h3 heading element
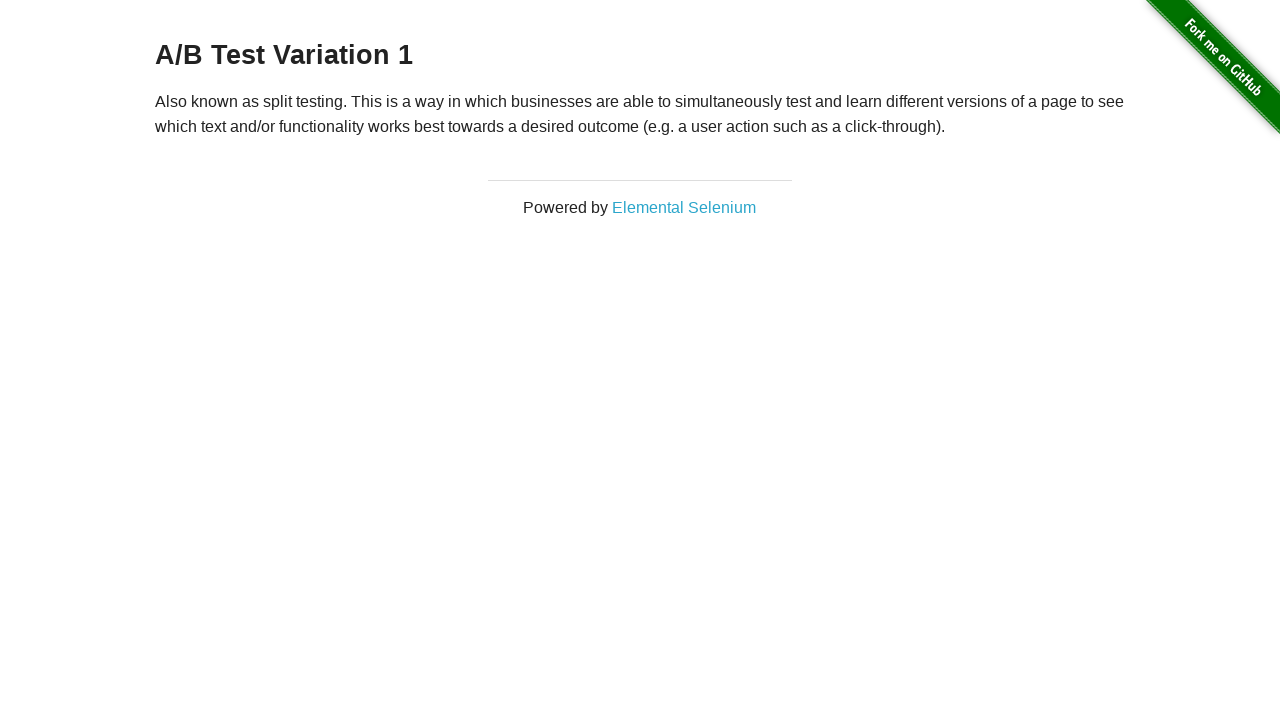

Retrieved heading text content
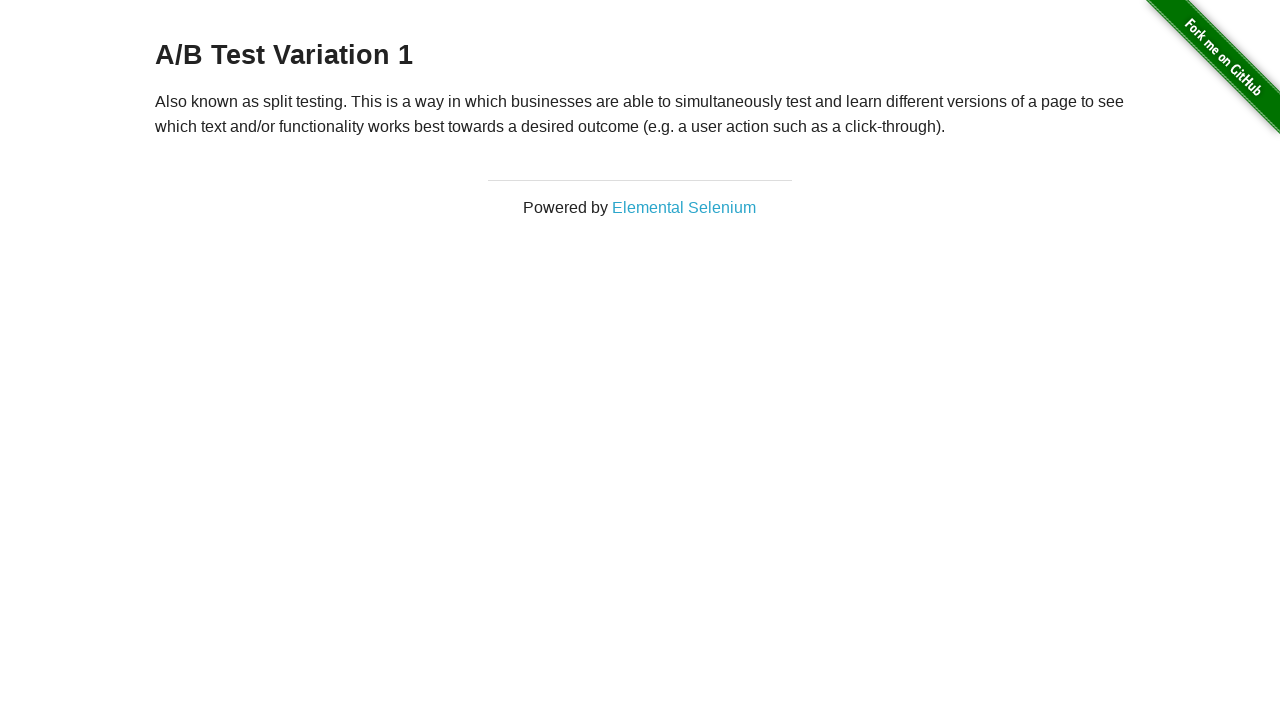

Verified initial heading is one of the A/B test variations
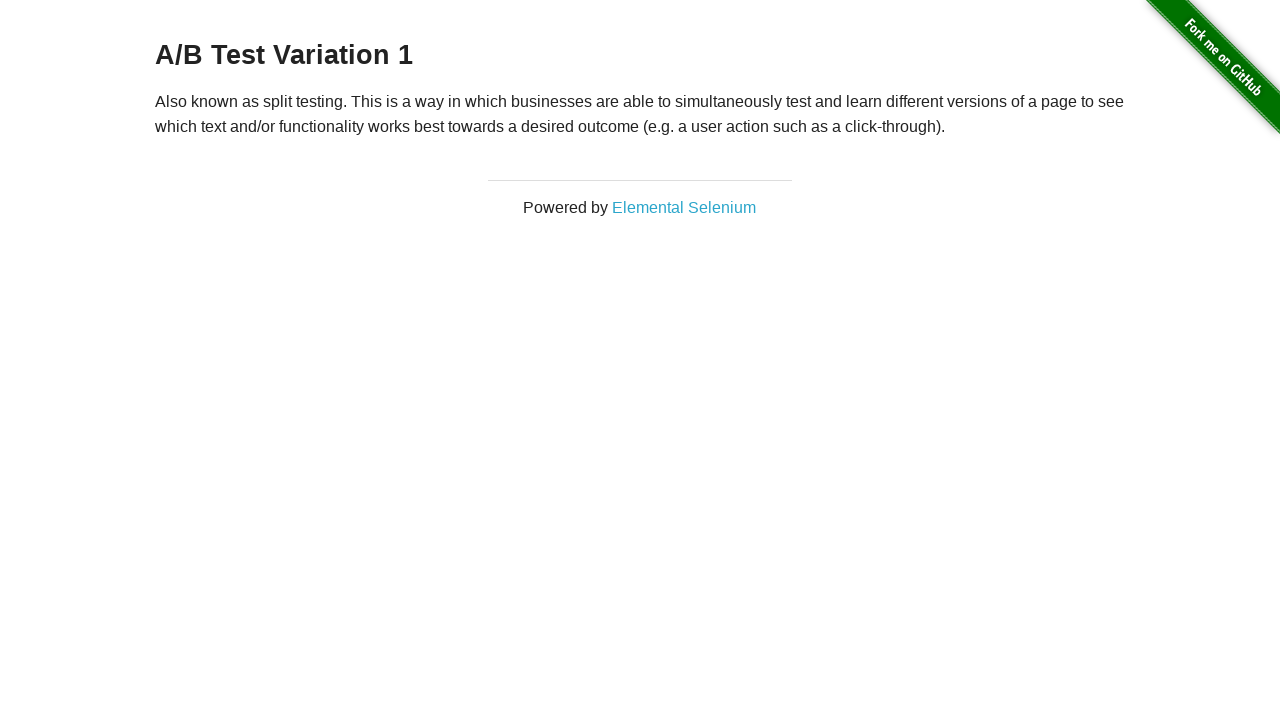

Added opt-out cookie 'optimizelyOptOut' with value 'true'
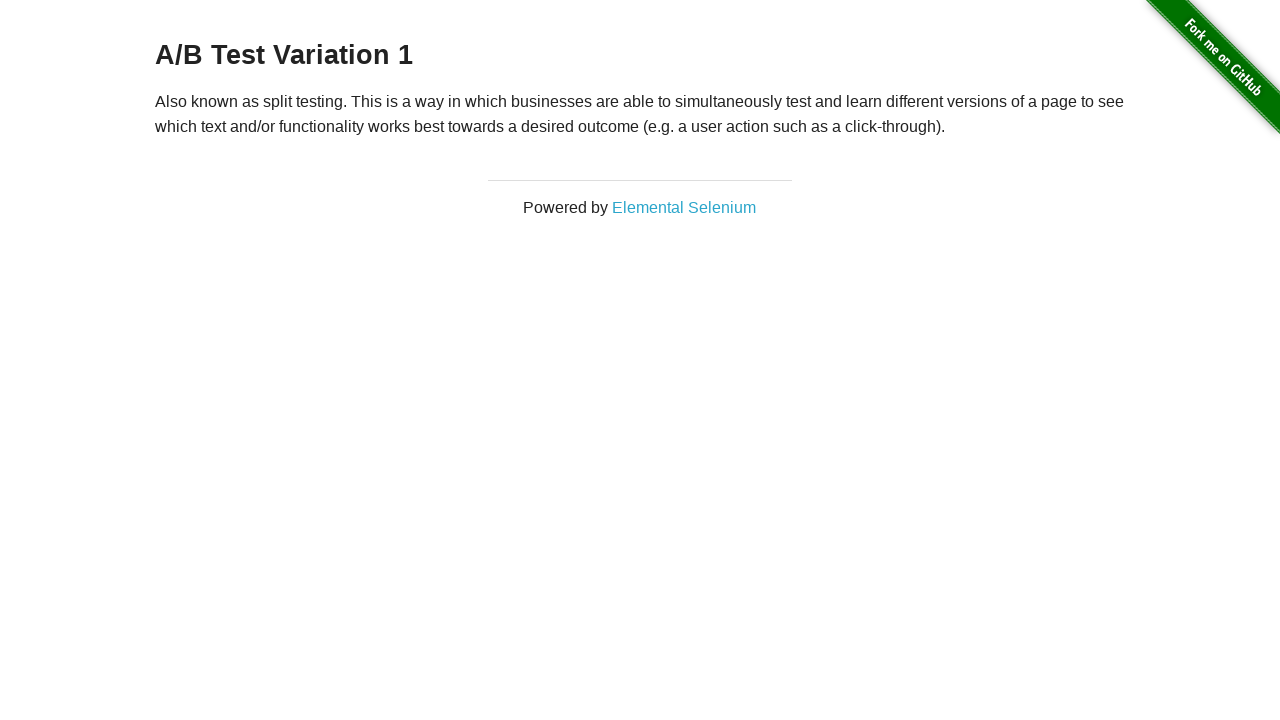

Refreshed the page to apply opt-out cookie
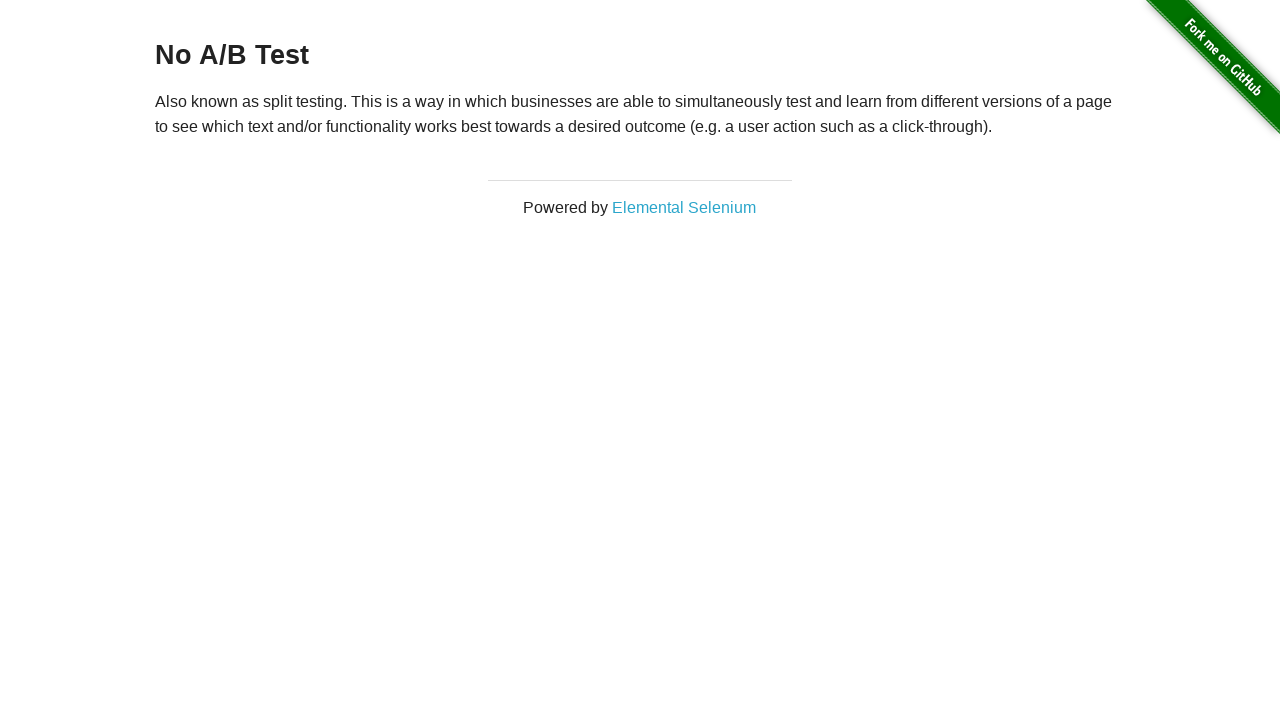

Retrieved heading text content after refresh
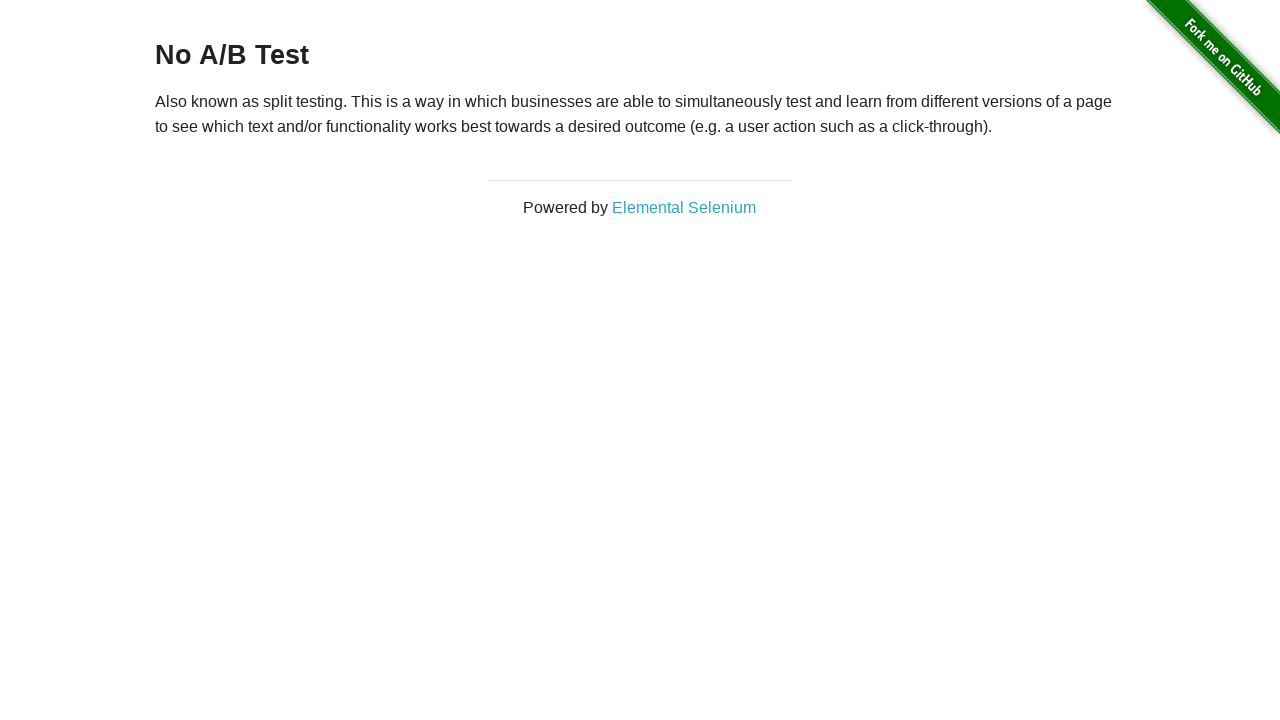

Verified heading displays 'No A/B Test' indicating opt-out was successful
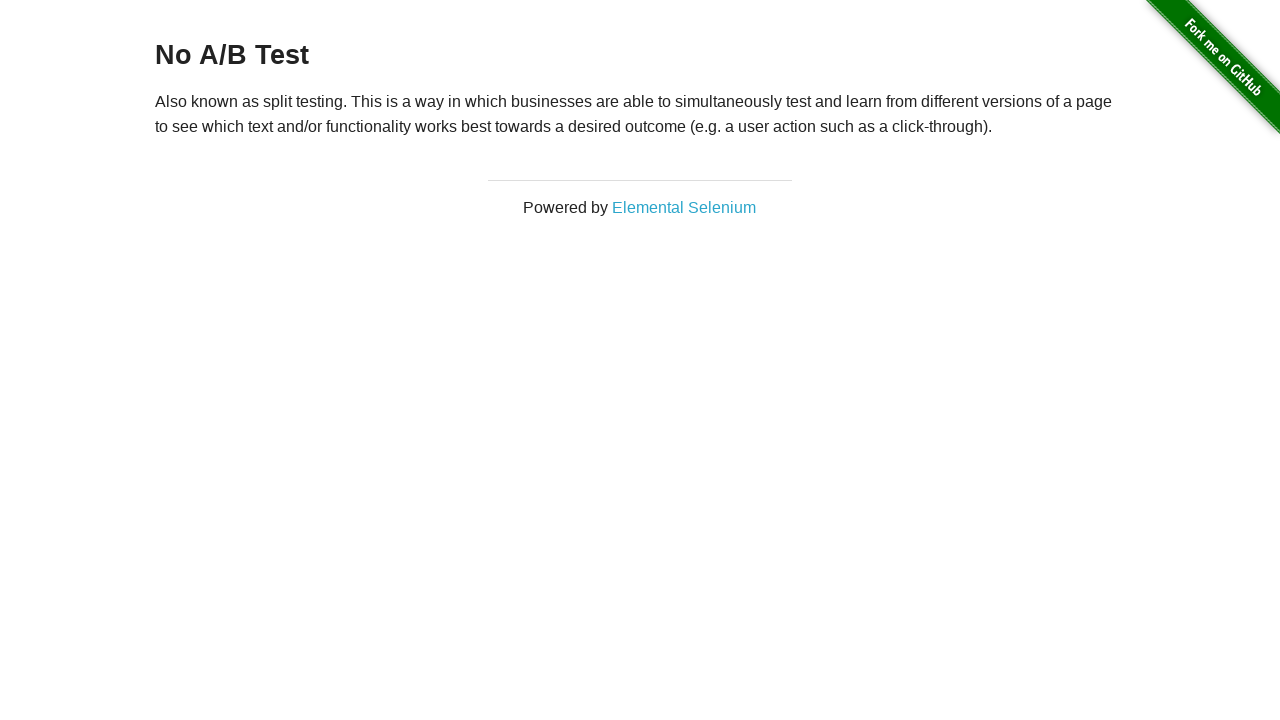

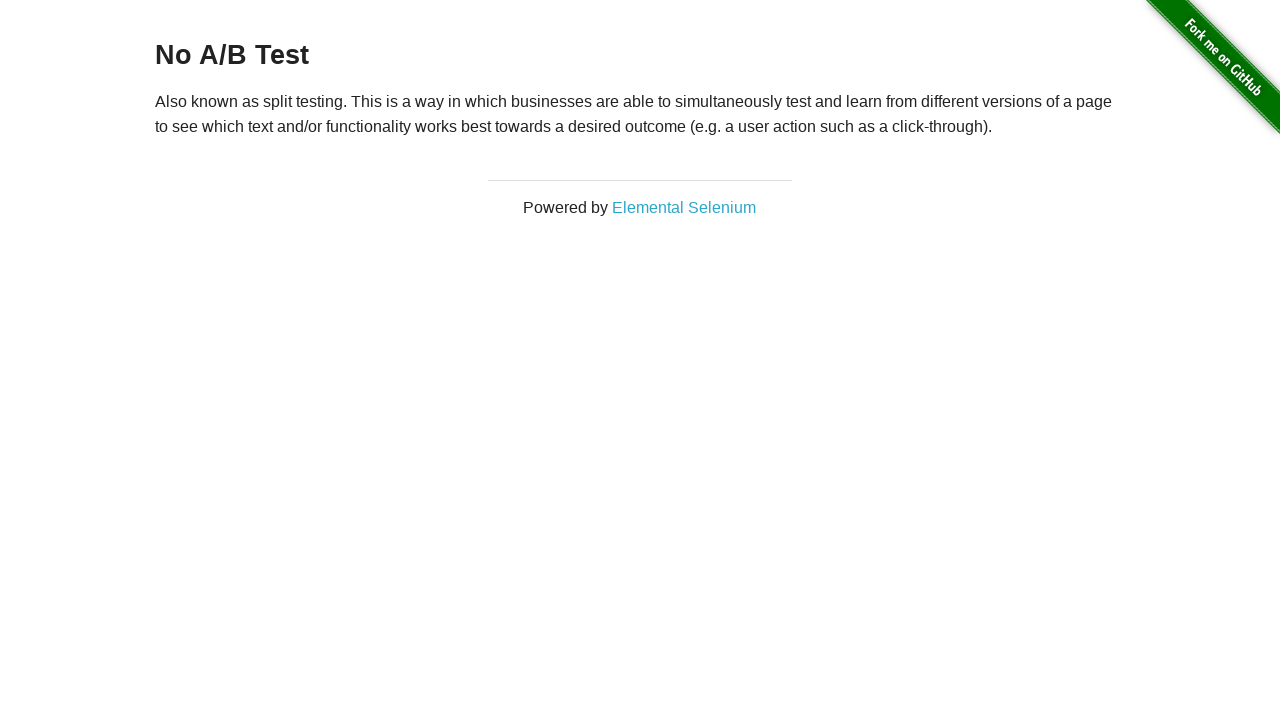